Tests file download functionality by entering text into a text area and clicking the download button to generate and download a file.

Starting URL: https://demoapps.qspiders.com/ui/download?sublist=0

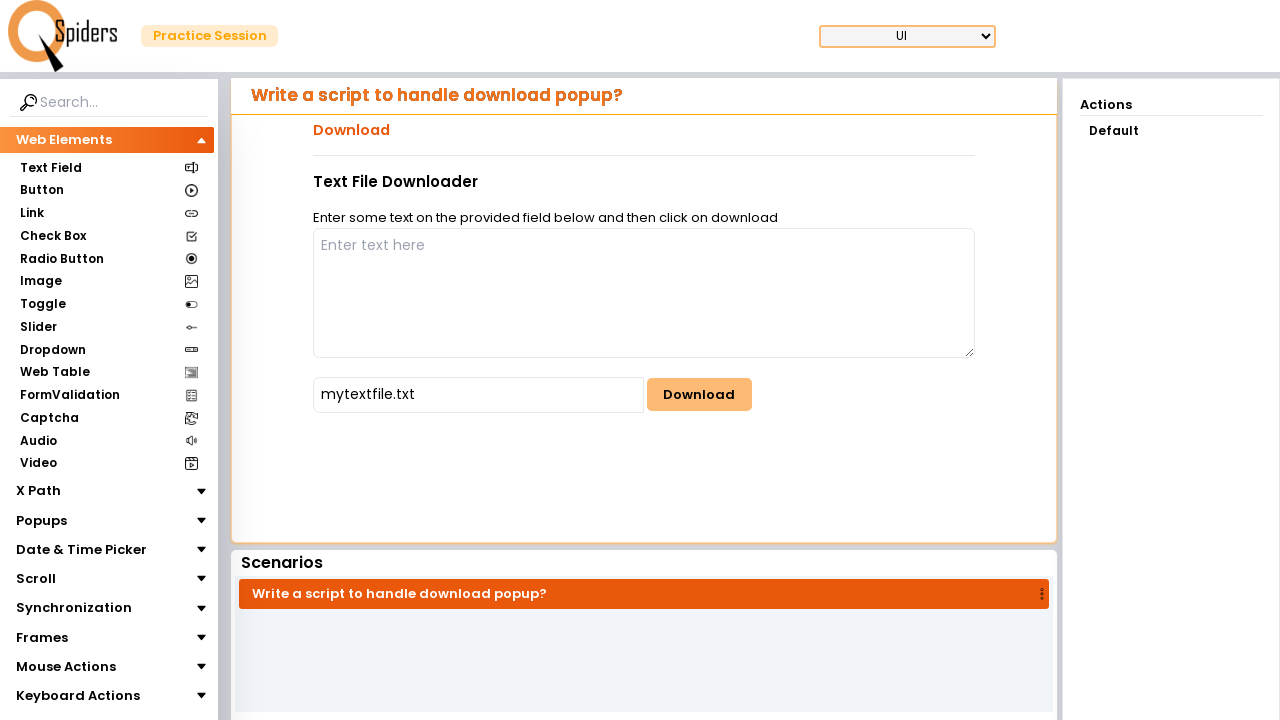

Navigated to file download test page
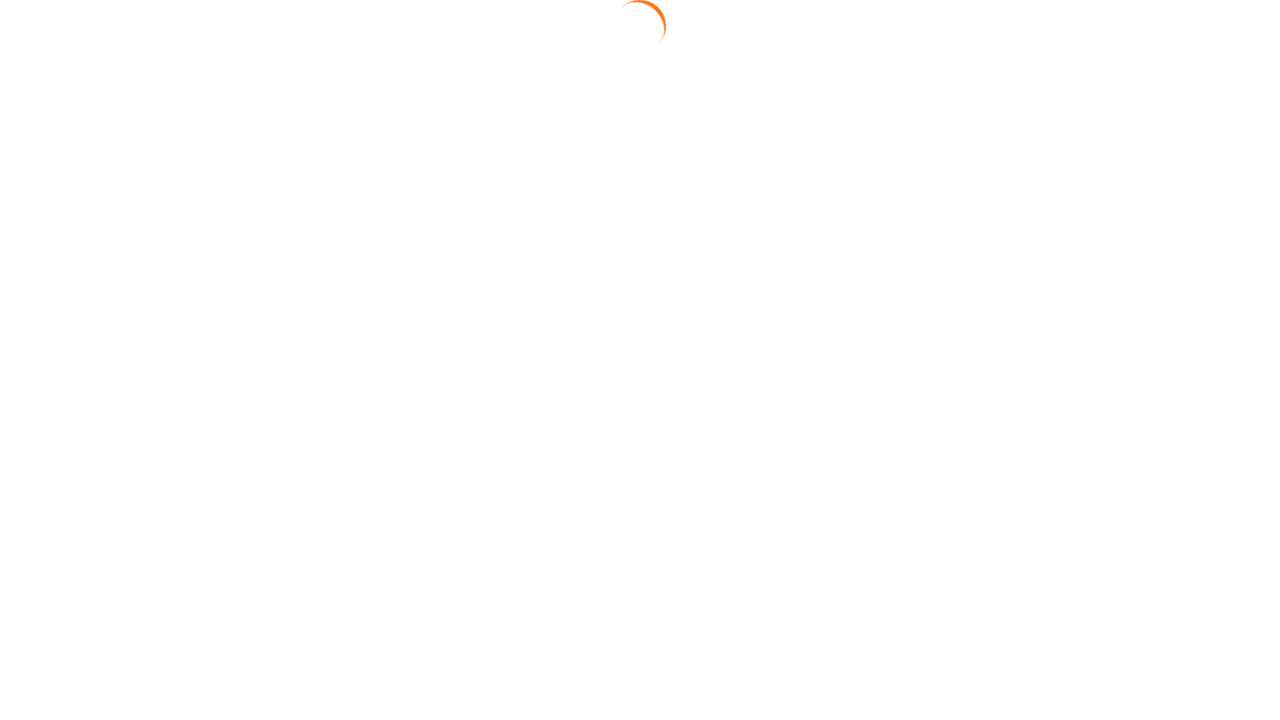

Entered 'Hi' into the text area on #writeArea
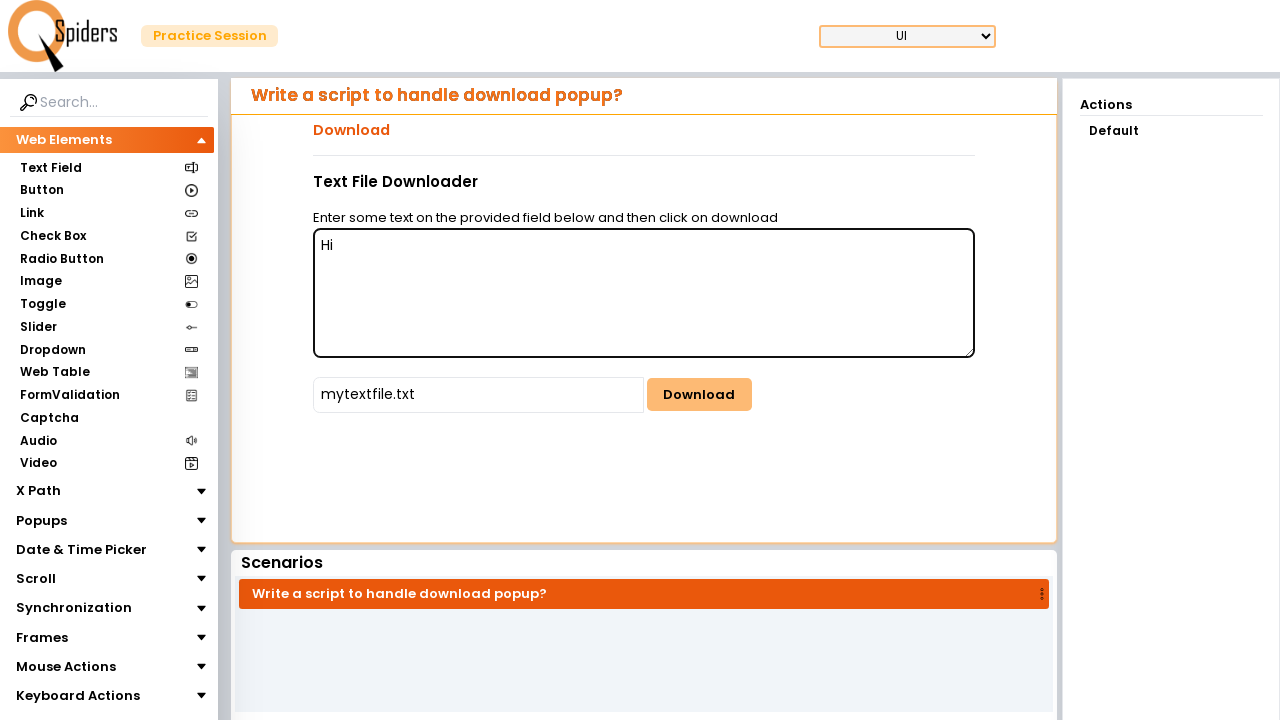

Clicked the download button to generate and download file at (699, 395) on #downloadButton
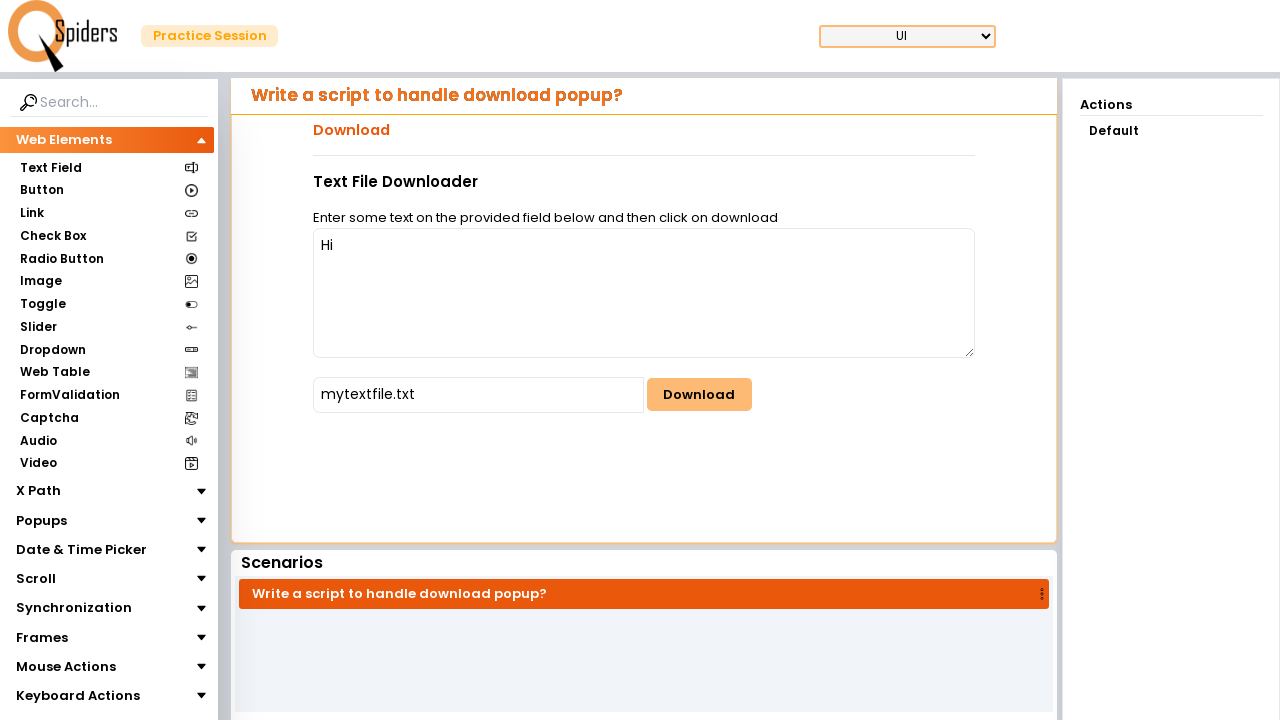

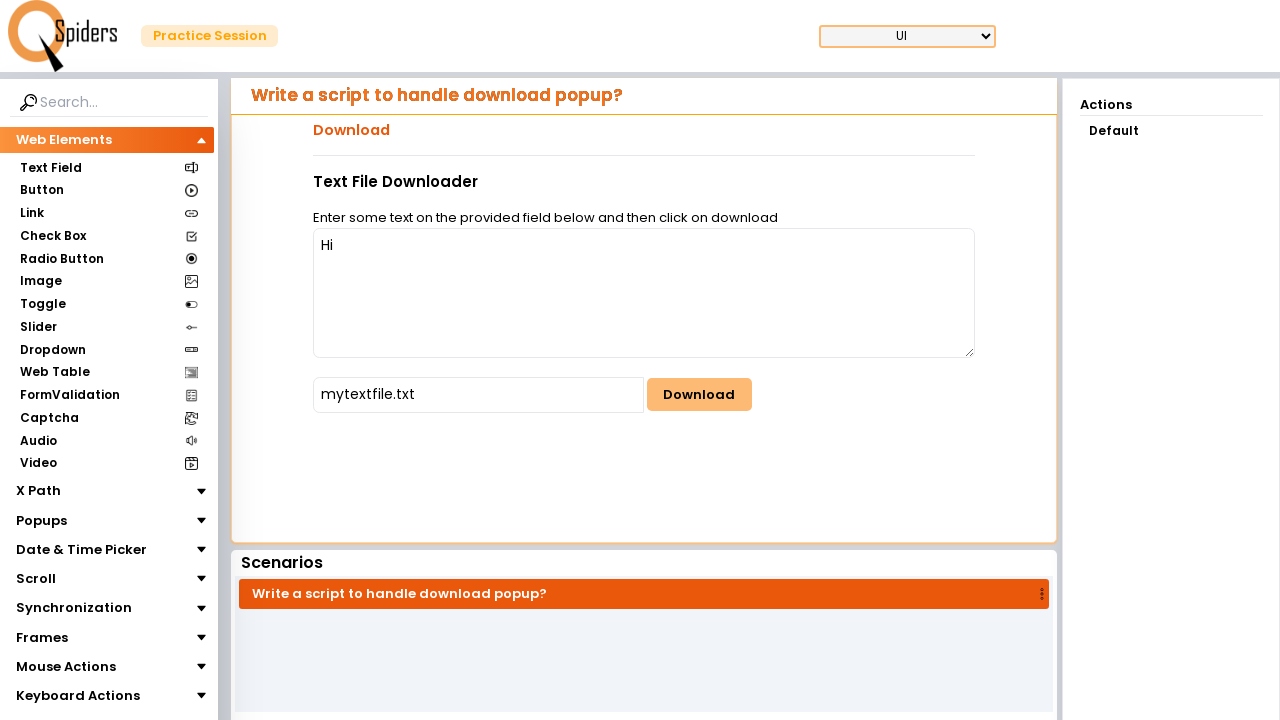